Tests radio button functionality by selecting male and female options and verifying the selection state

Starting URL: https://testautomationpractice.blogspot.com/

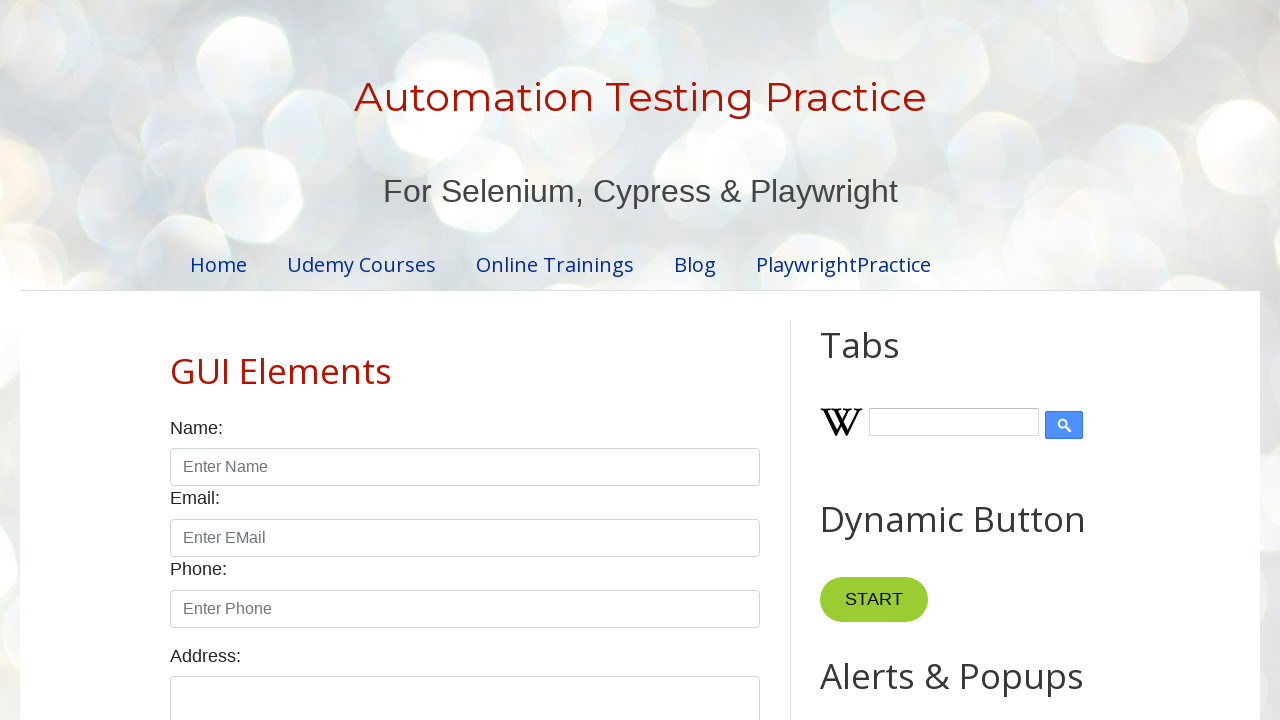

Selected male radio button at (176, 360) on #male
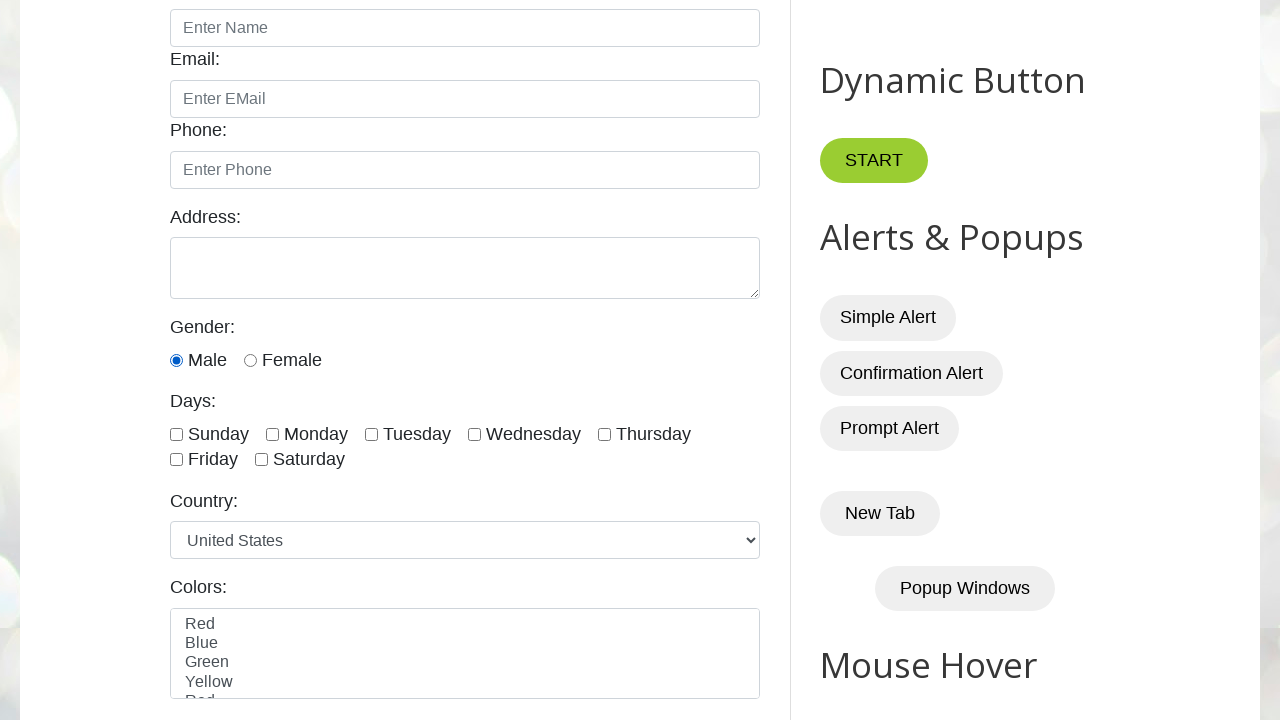

Selected female radio button at (250, 360) on #female
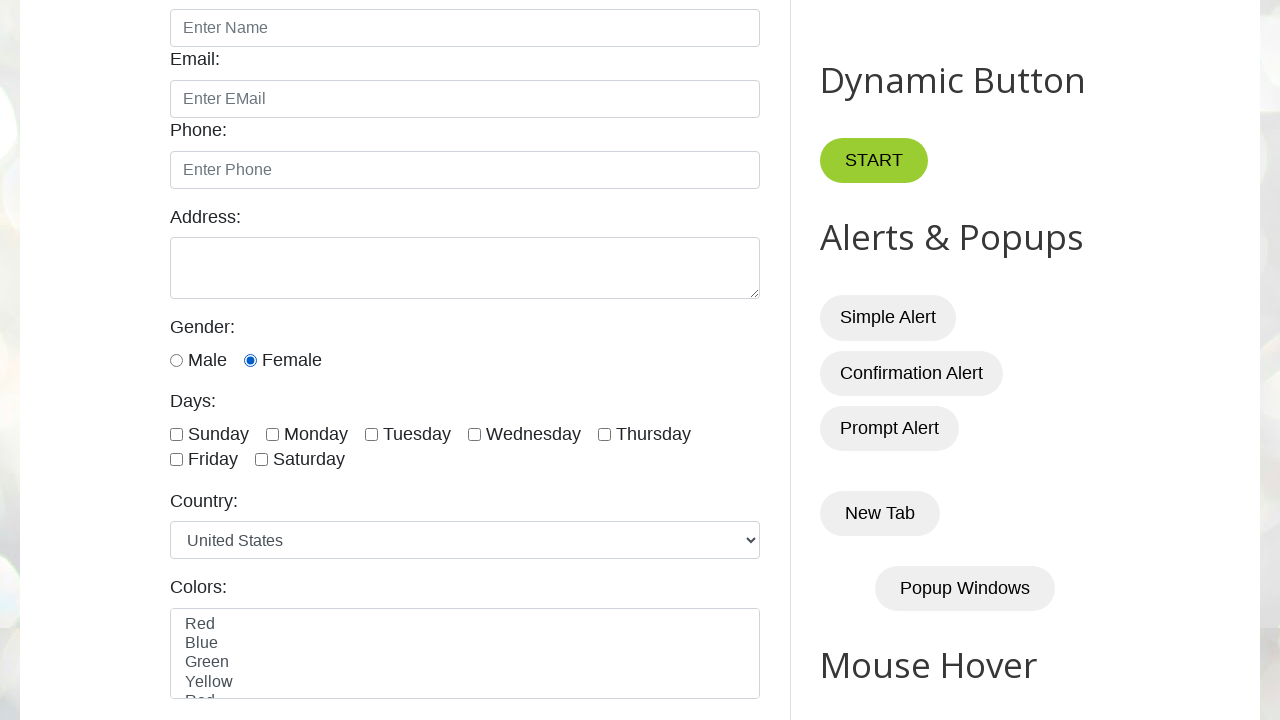

Verified female radio button is checked
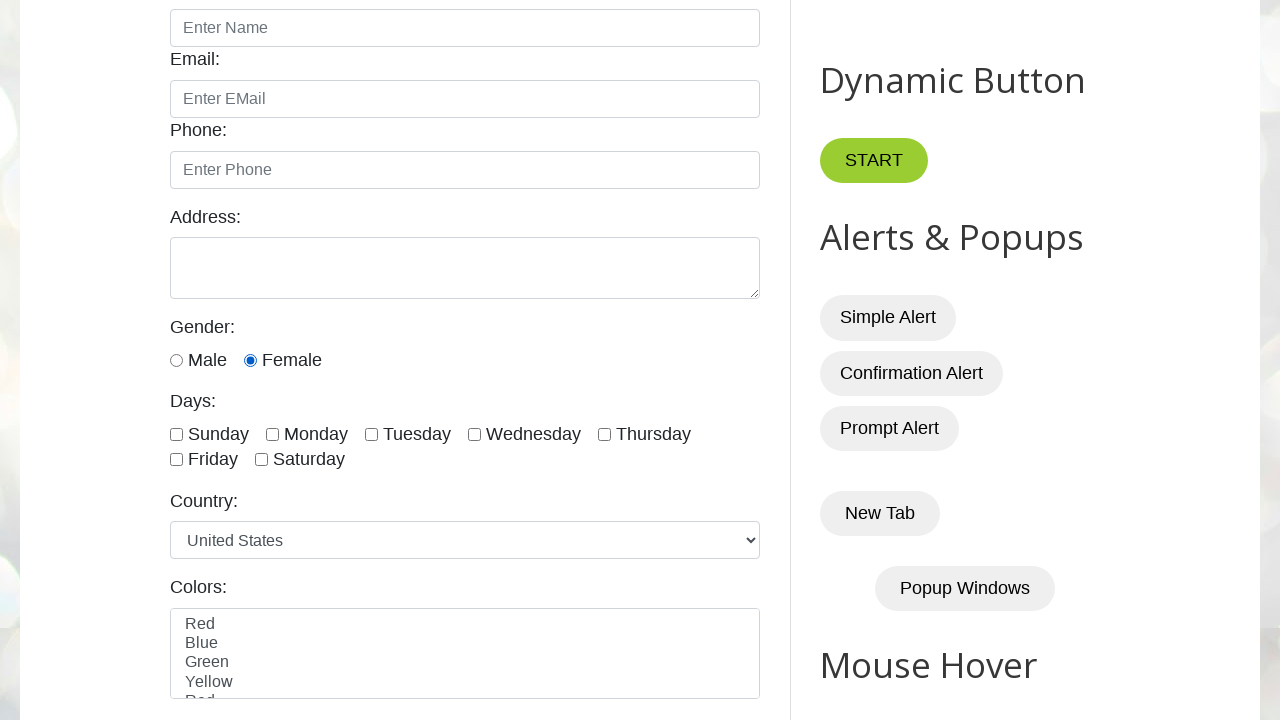

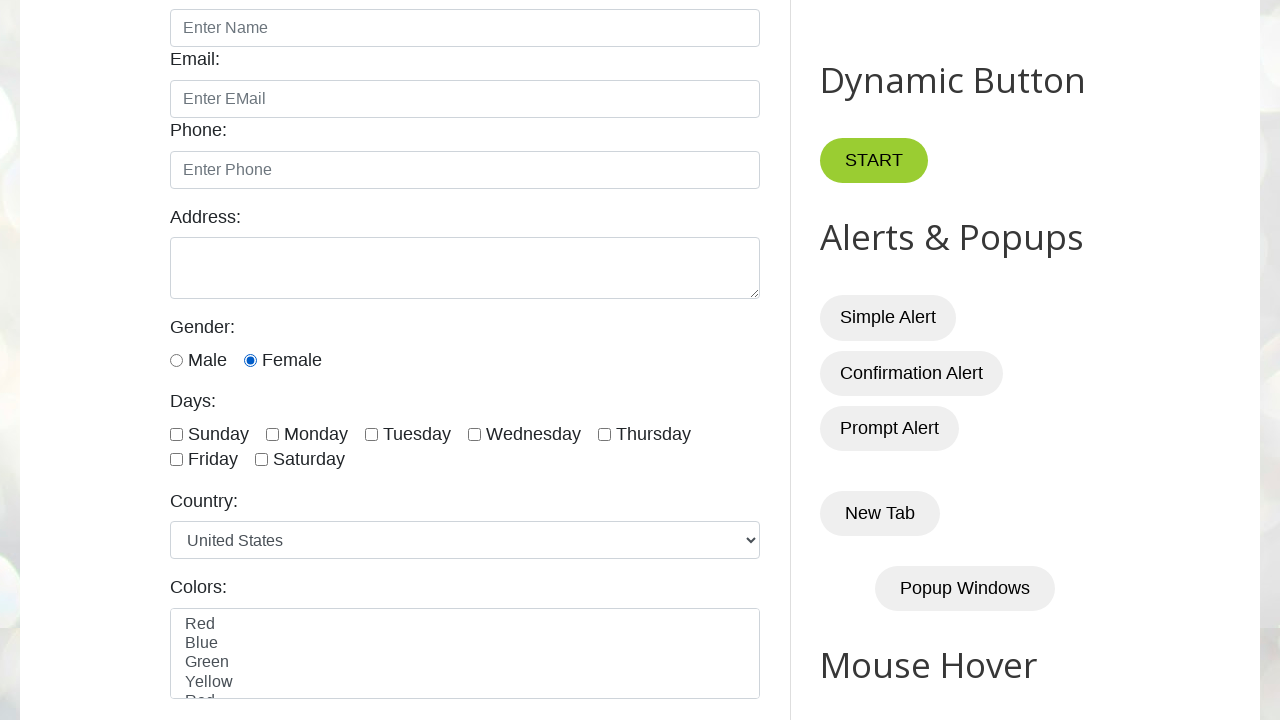